Tests the TodoMVC application by adding a new todo item called "session" and then checking it as completed

Starting URL: https://demo.playwright.dev/todomvc/#/

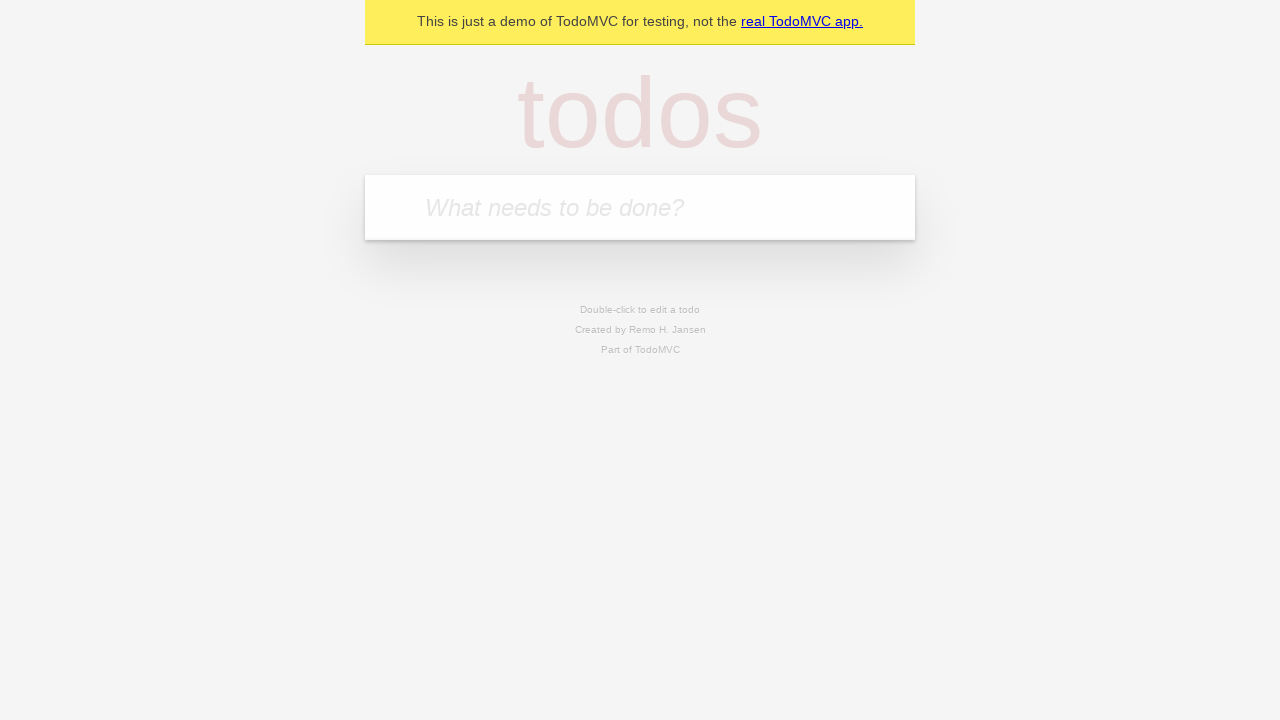

Clicked on the todo input field at (640, 207) on [placeholder="What needs to be done\?"]
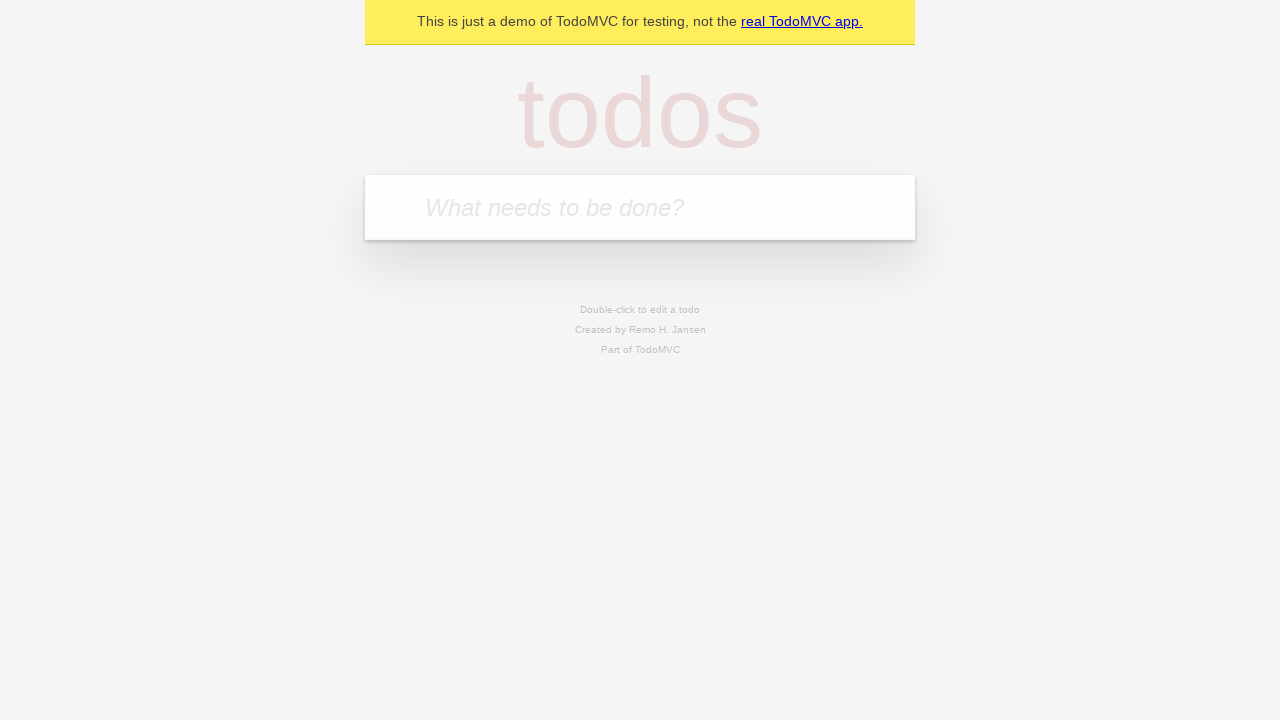

Filled todo input field with 'session' on [placeholder="What needs to be done\?"]
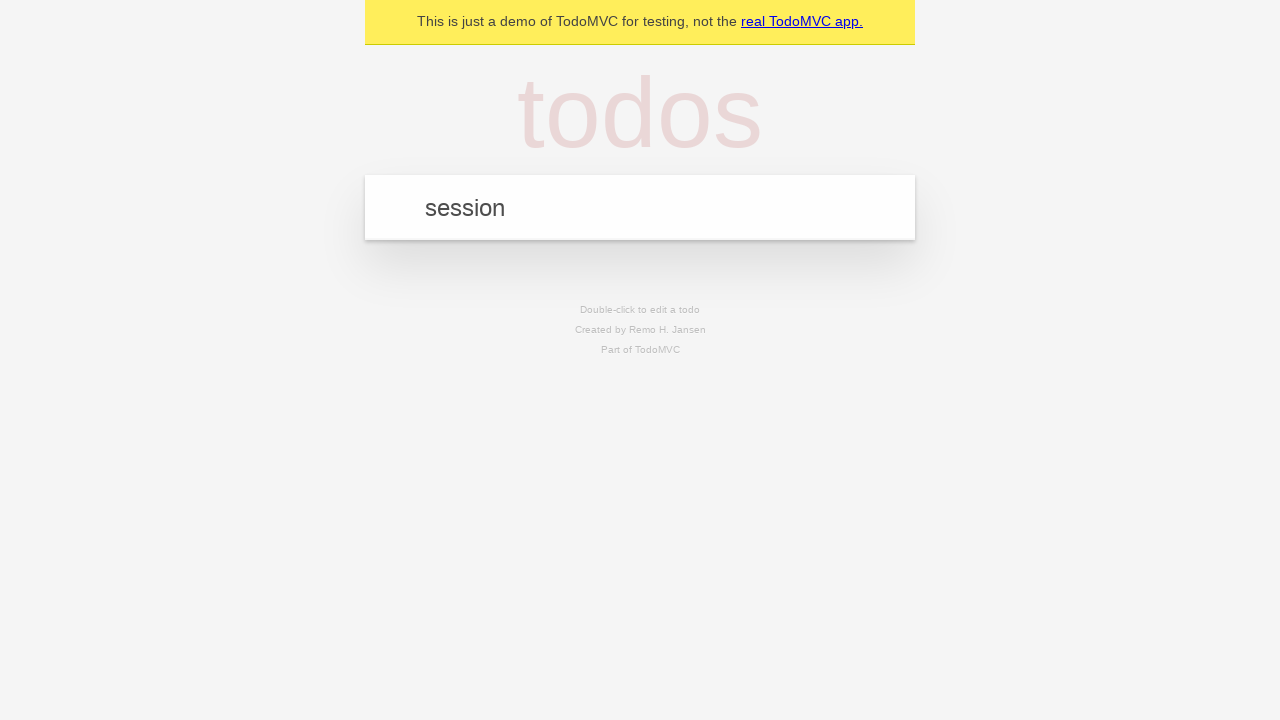

Pressed Enter to add the 'session' todo item on [placeholder="What needs to be done\?"]
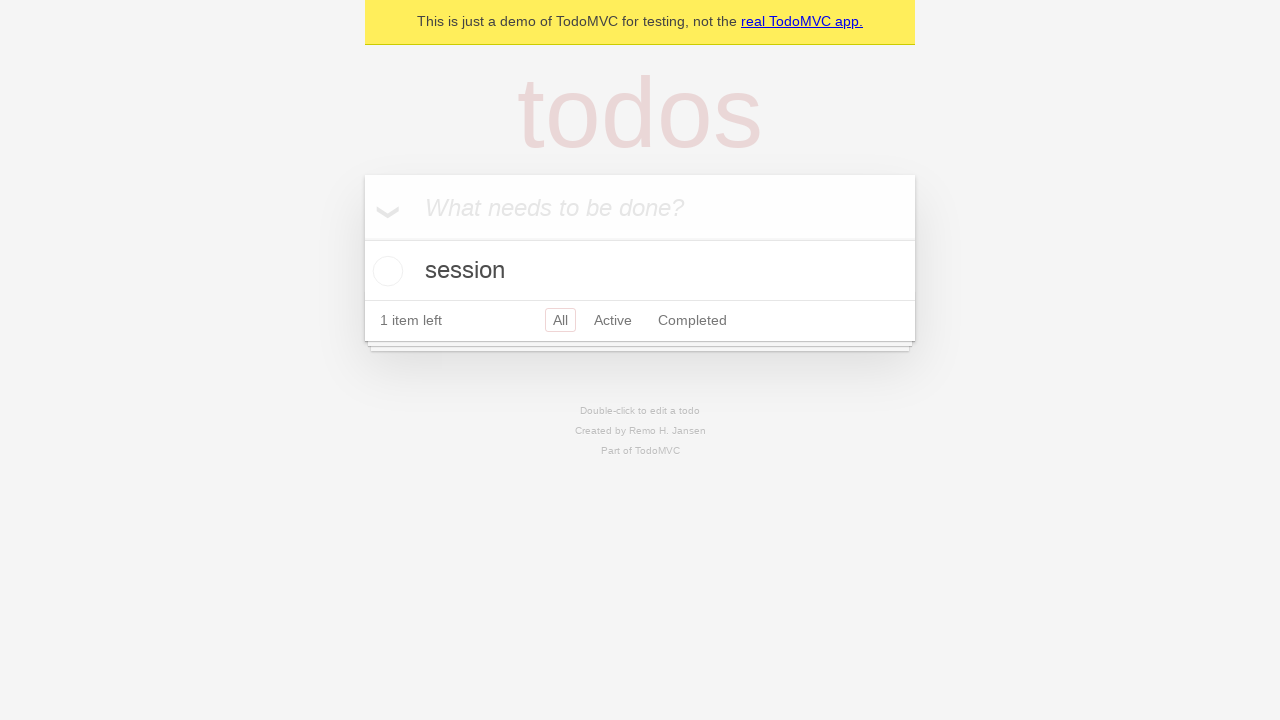

Checked the checkbox to mark 'session' todo as completed at (385, 271) on input[type="checkbox"] >> nth=1
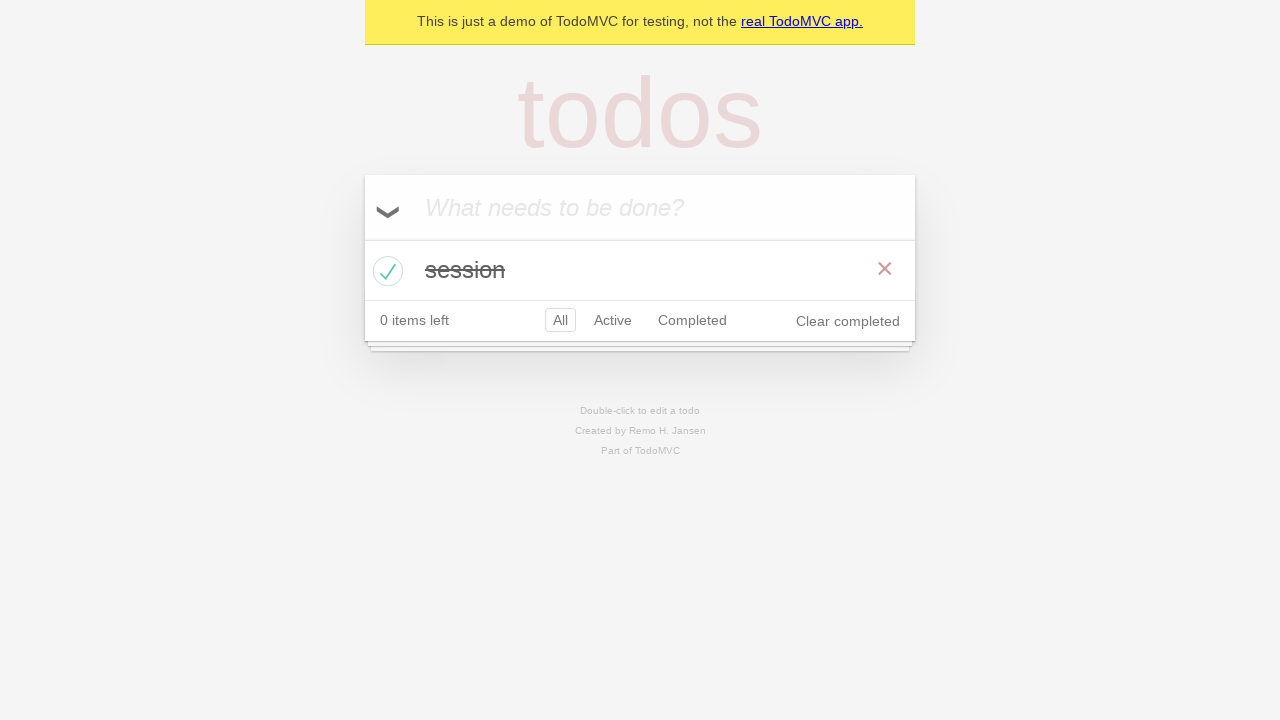

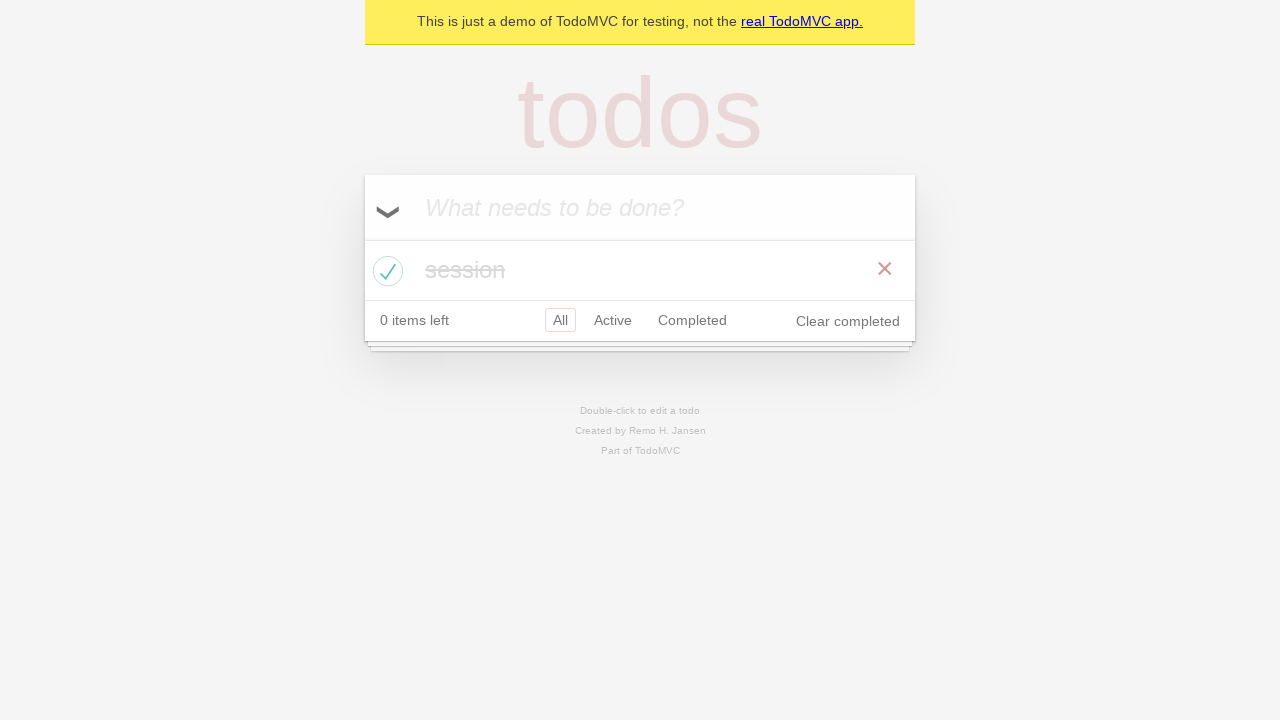